Tests filling start and end date range fields and submitting the form

Starting URL: https://testautomationpractice.blogspot.com/

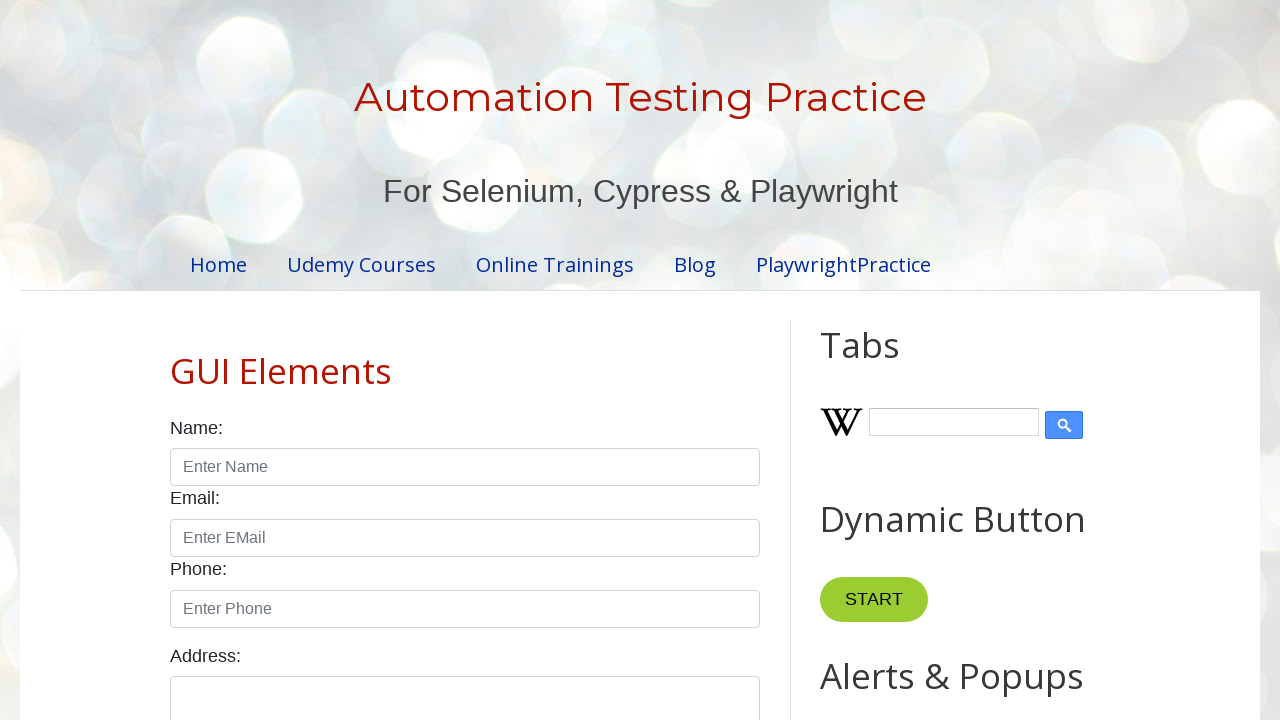

Filled start date field with '1999-04-01' on xpath=//input[@id="start-date"]
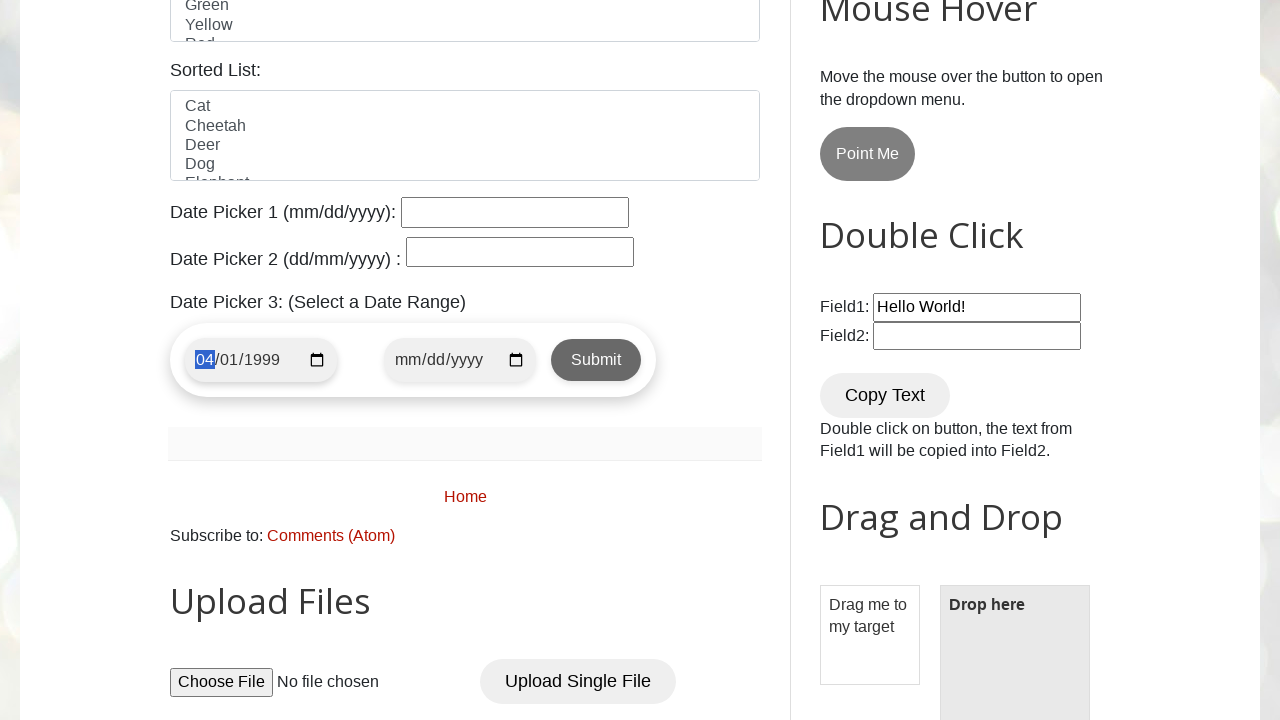

Filled end date field with '2012-07-08' on xpath=//input[@id="end-date"]
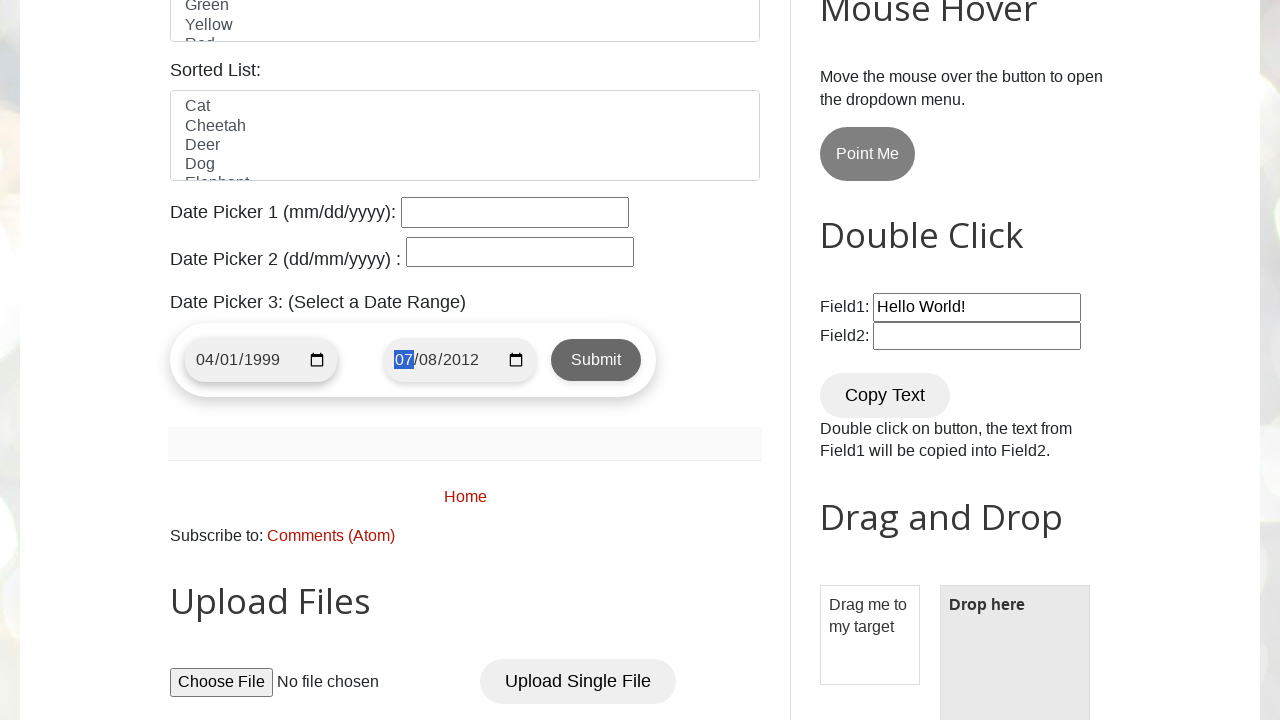

Clicked submit button to submit date range at (596, 360) on xpath=//button[@class="submit-btn"]
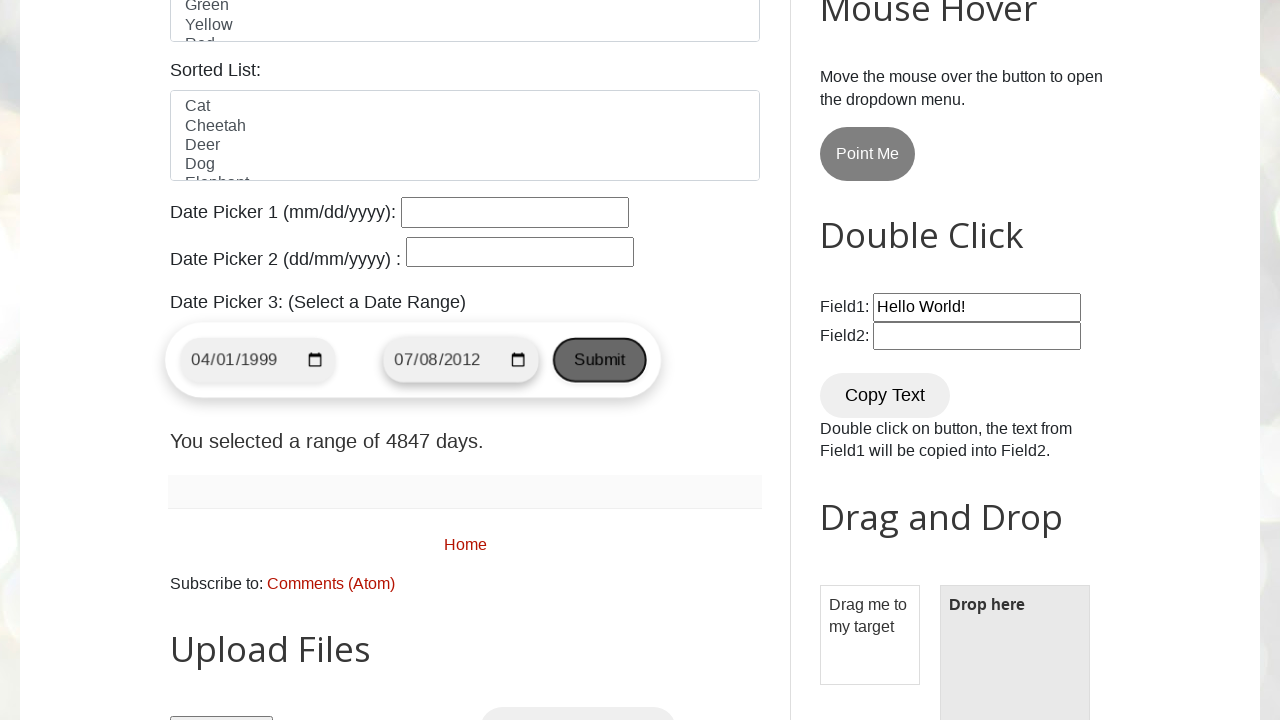

Result section appeared after form submission
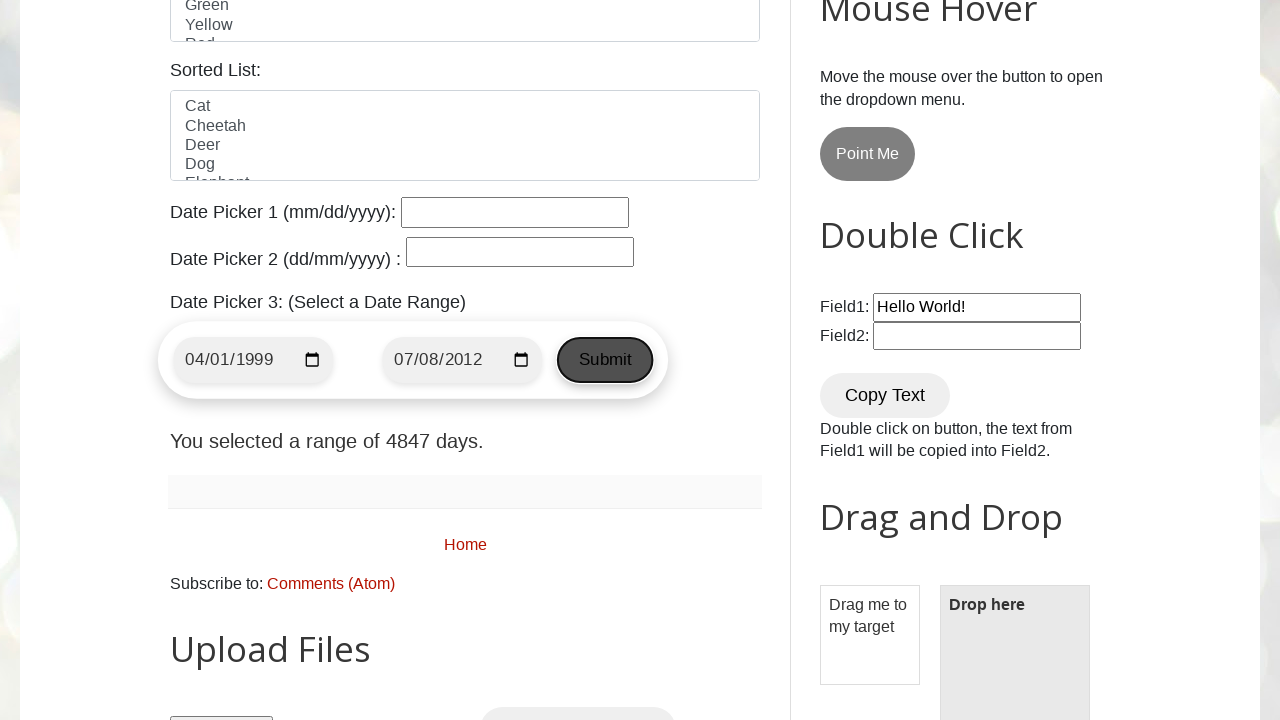

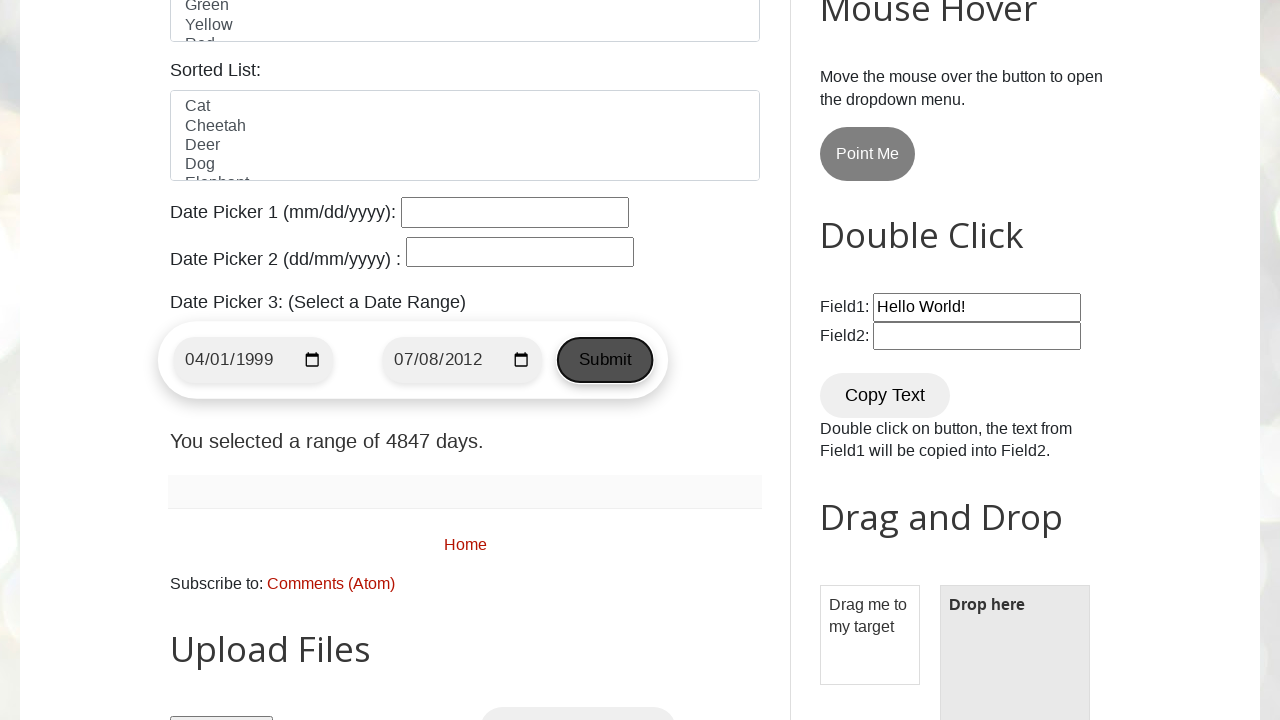